Navigates to Flipkart website and maximizes the browser window

Starting URL: https://flipkart.com

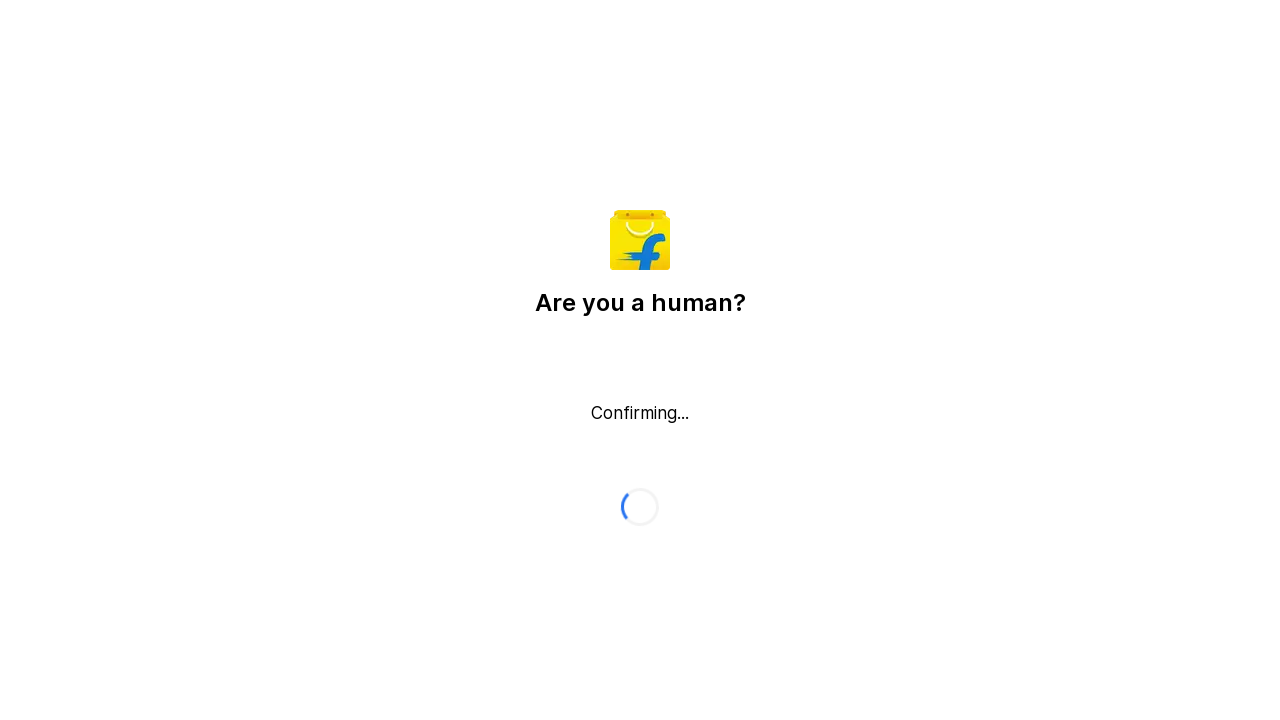

Navigated to Flipkart website
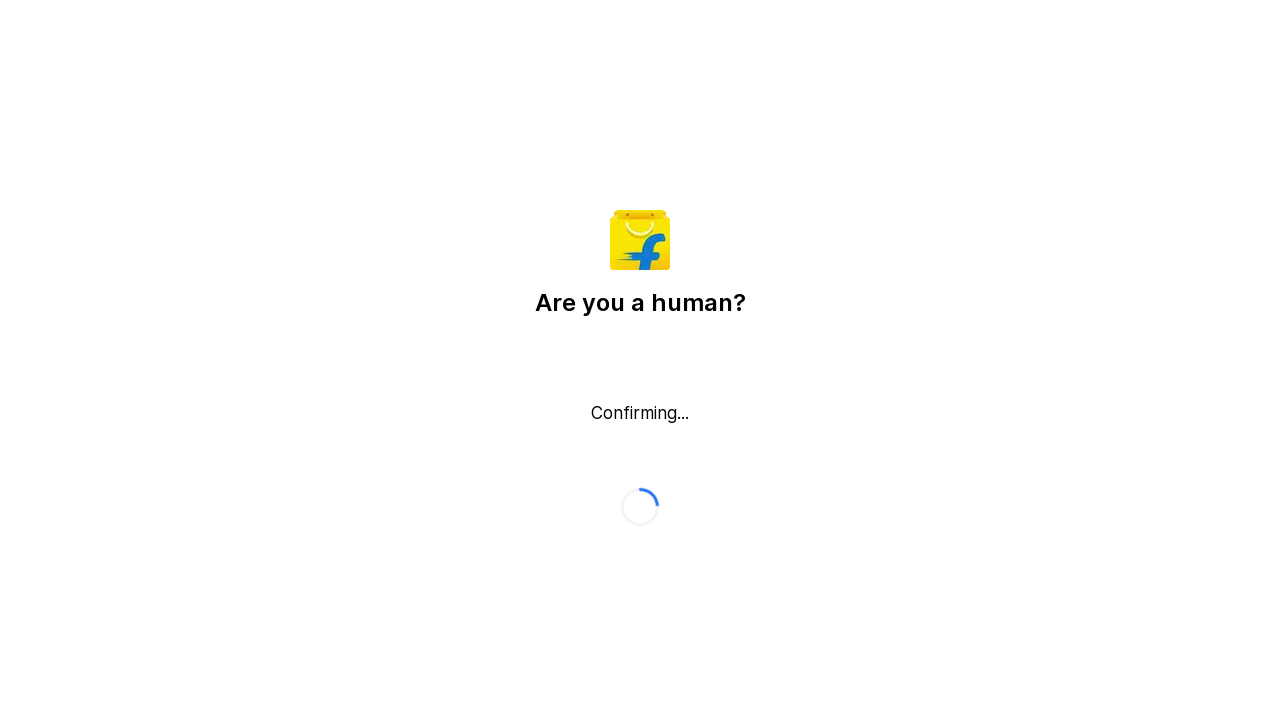

Maximized browser window
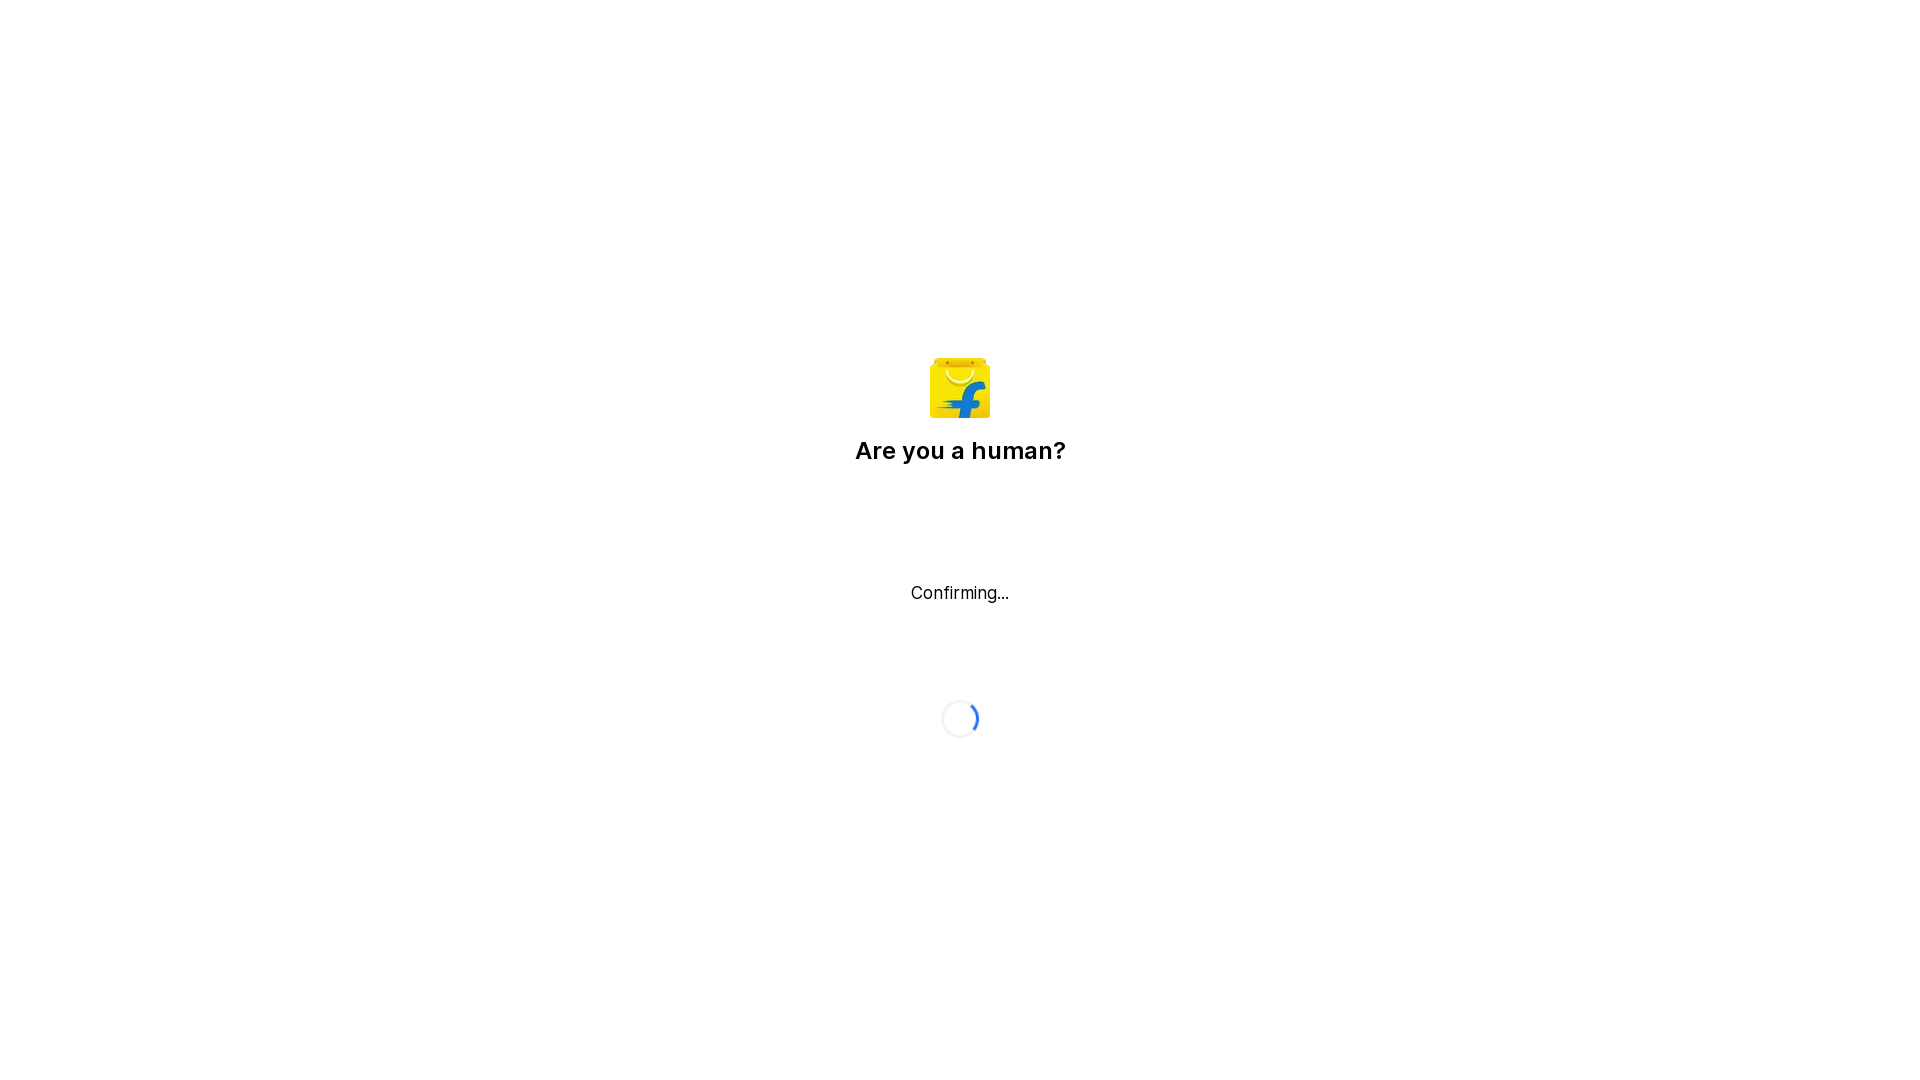

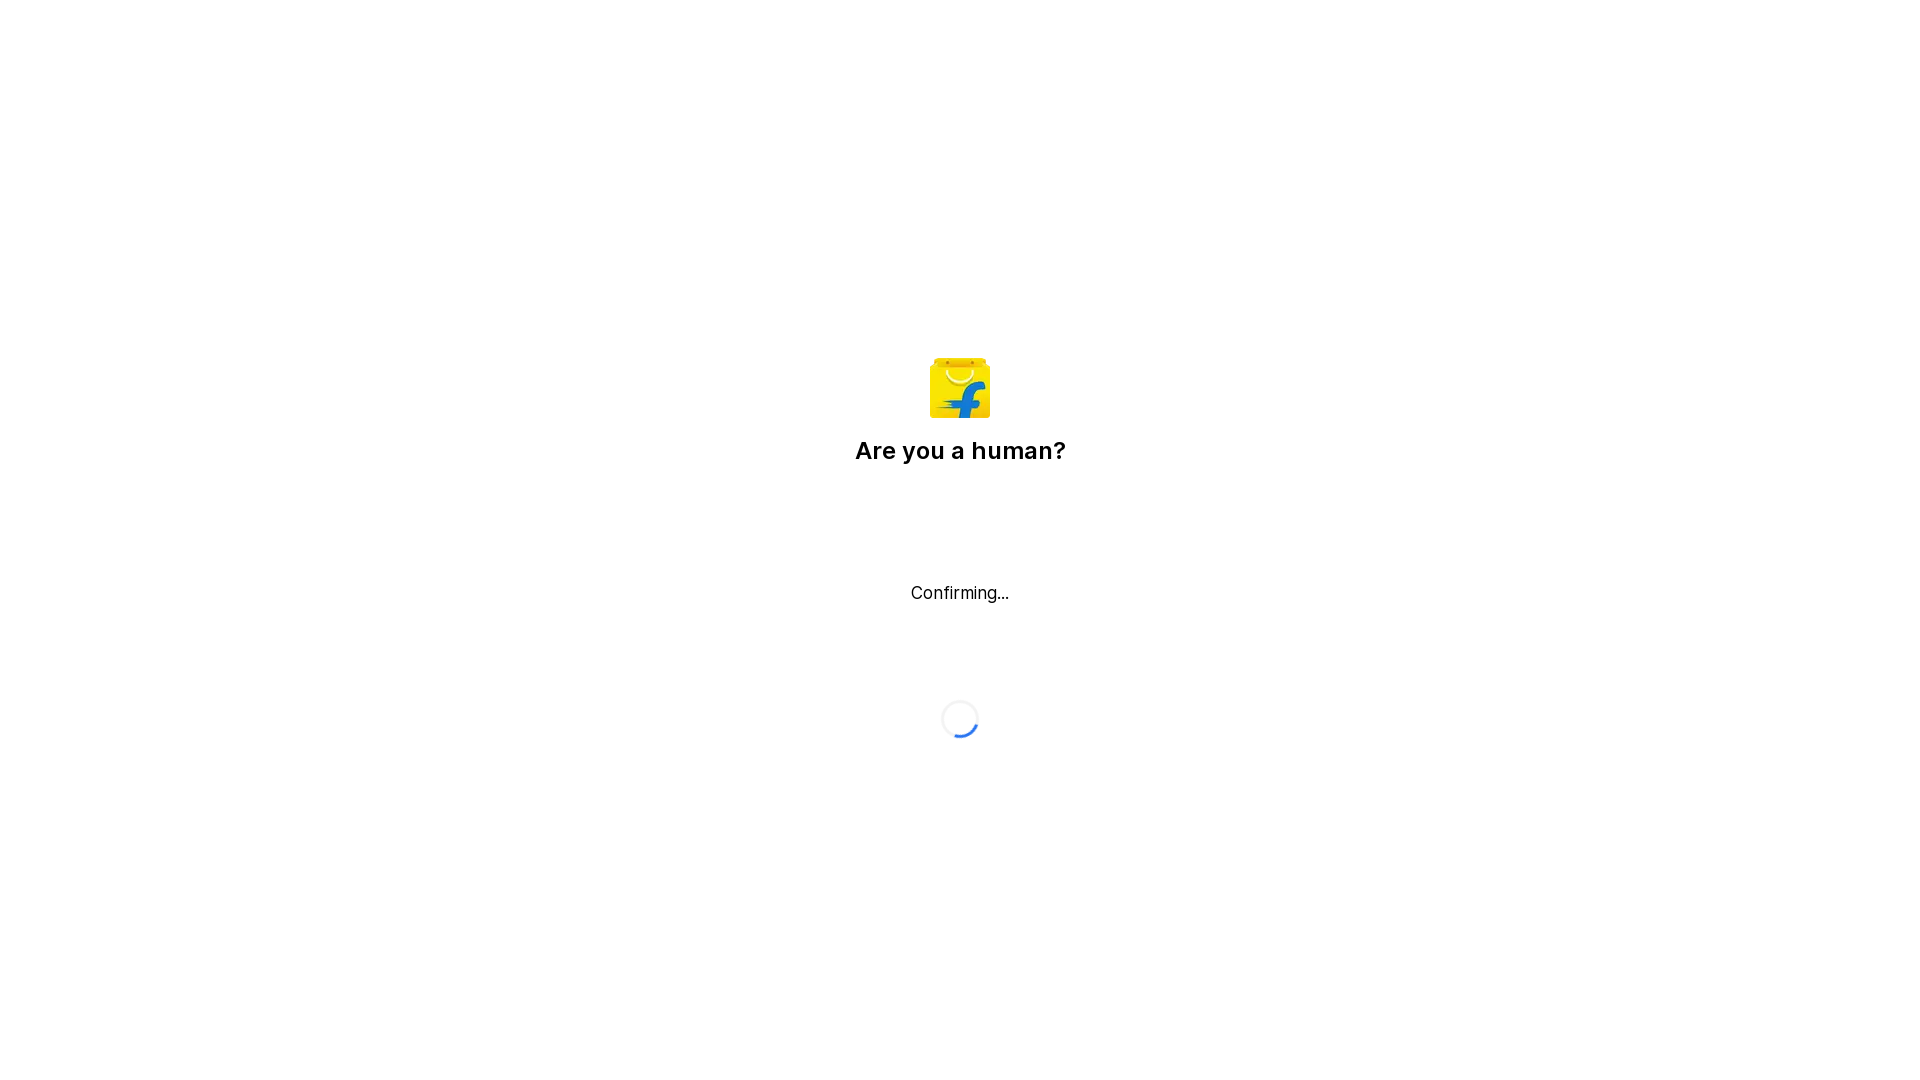